Tests the random integer generator on random.org by configuring the generator to produce 1 number between 1-2, then clicks the submit button multiple times to generate random numbers.

Starting URL: http://www.random.org/integers/

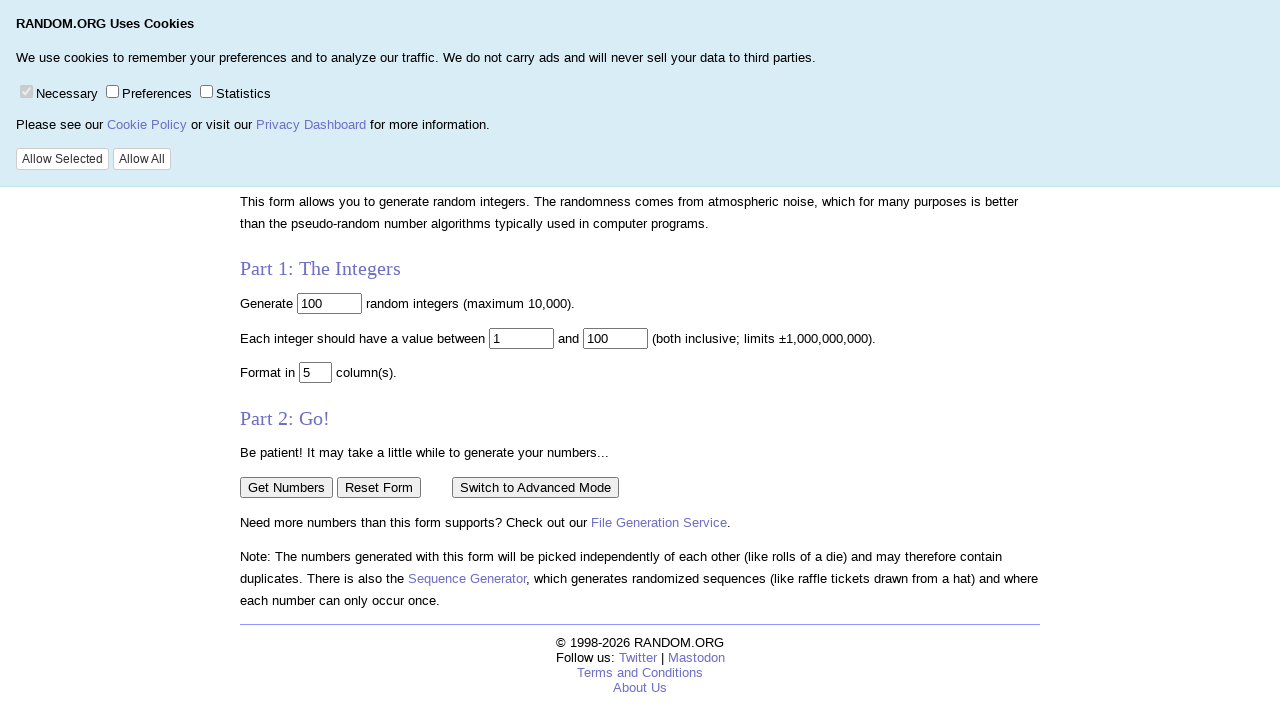

Page header loaded
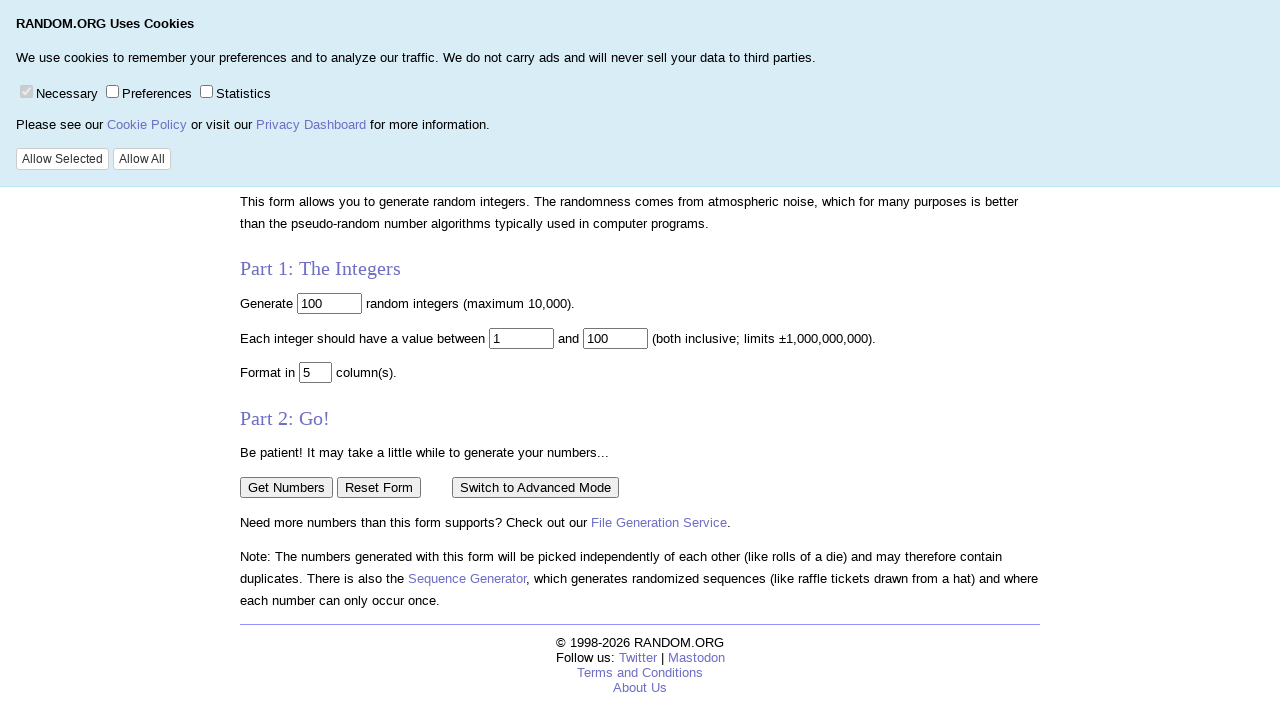

Verified page title is 'Random Integer Generator'
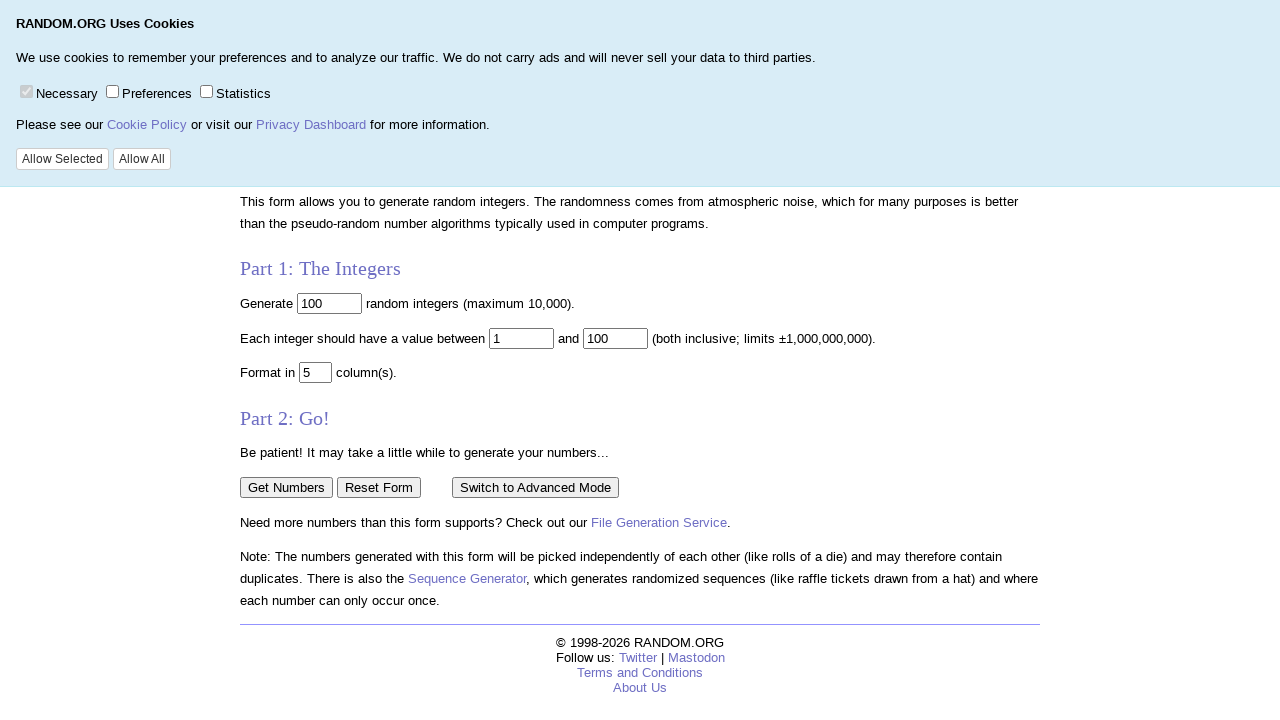

Filled 'num' field with 1 on input[name='num']
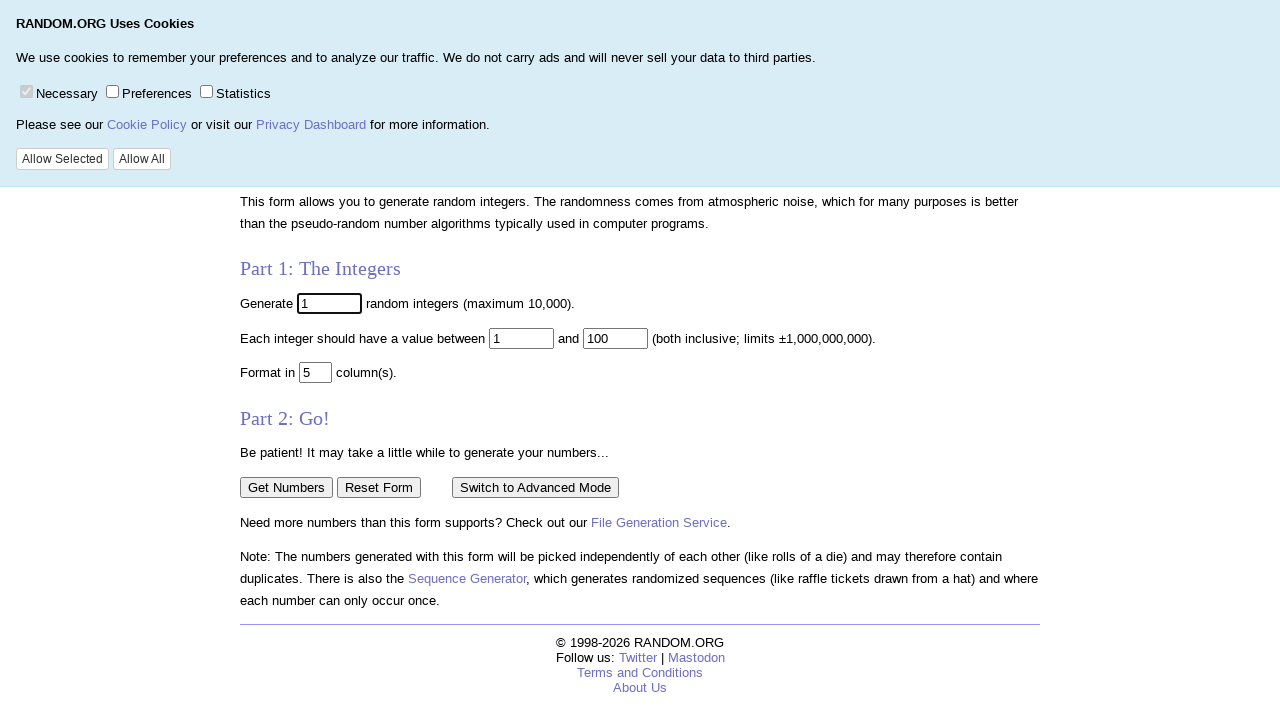

Filled 'max' field with 2 on input[name='max']
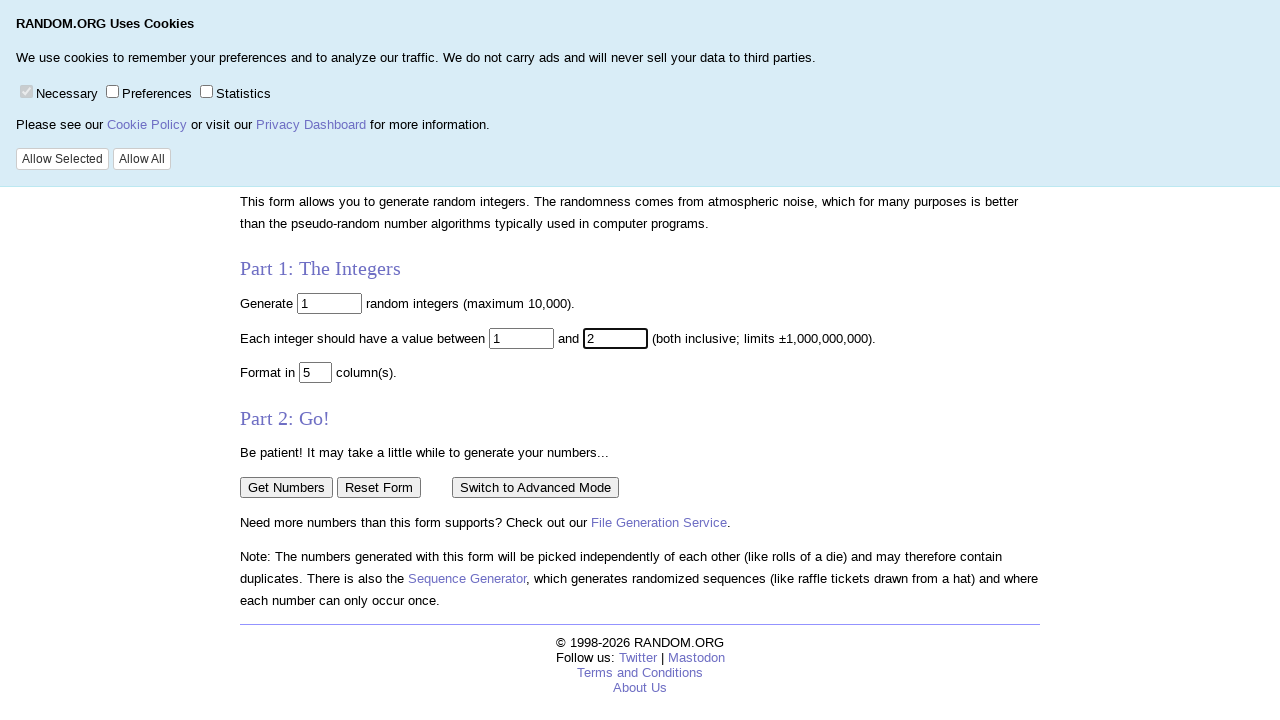

Clicked 'Get Numbers' button at (286, 487) on xpath=//input[@value='Get Numbers']
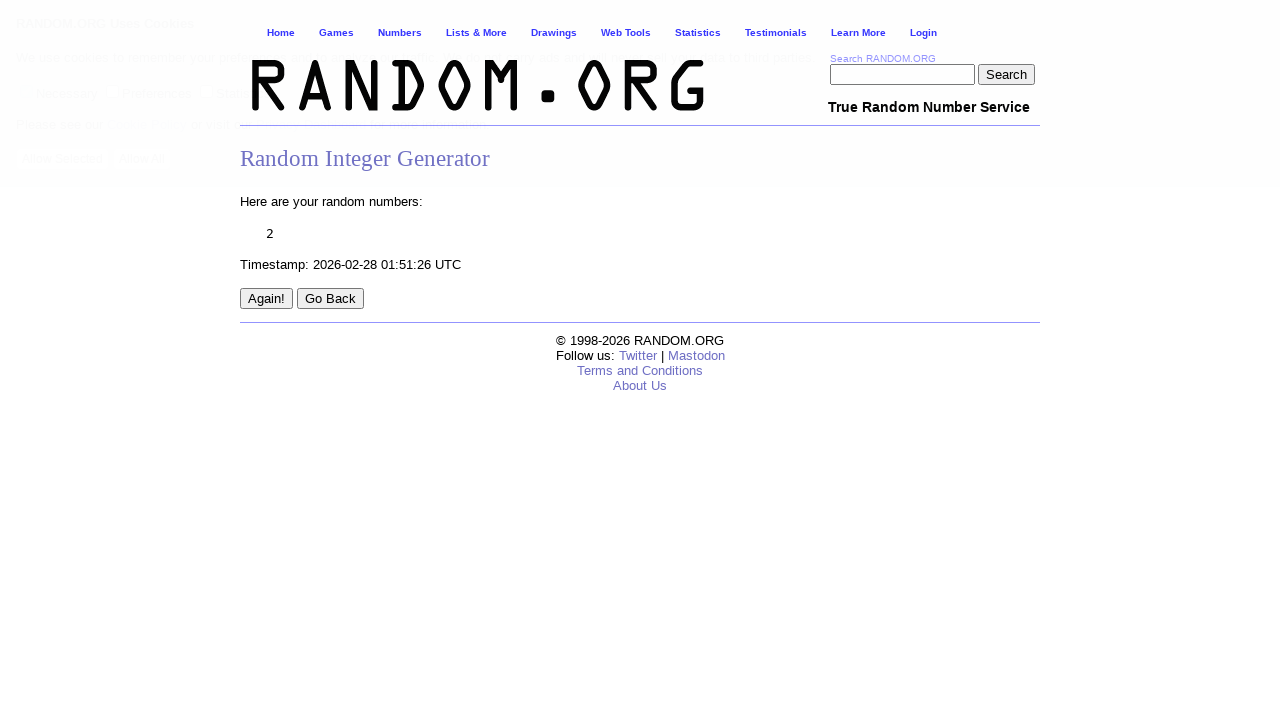

Page loaded after clicking Get Numbers
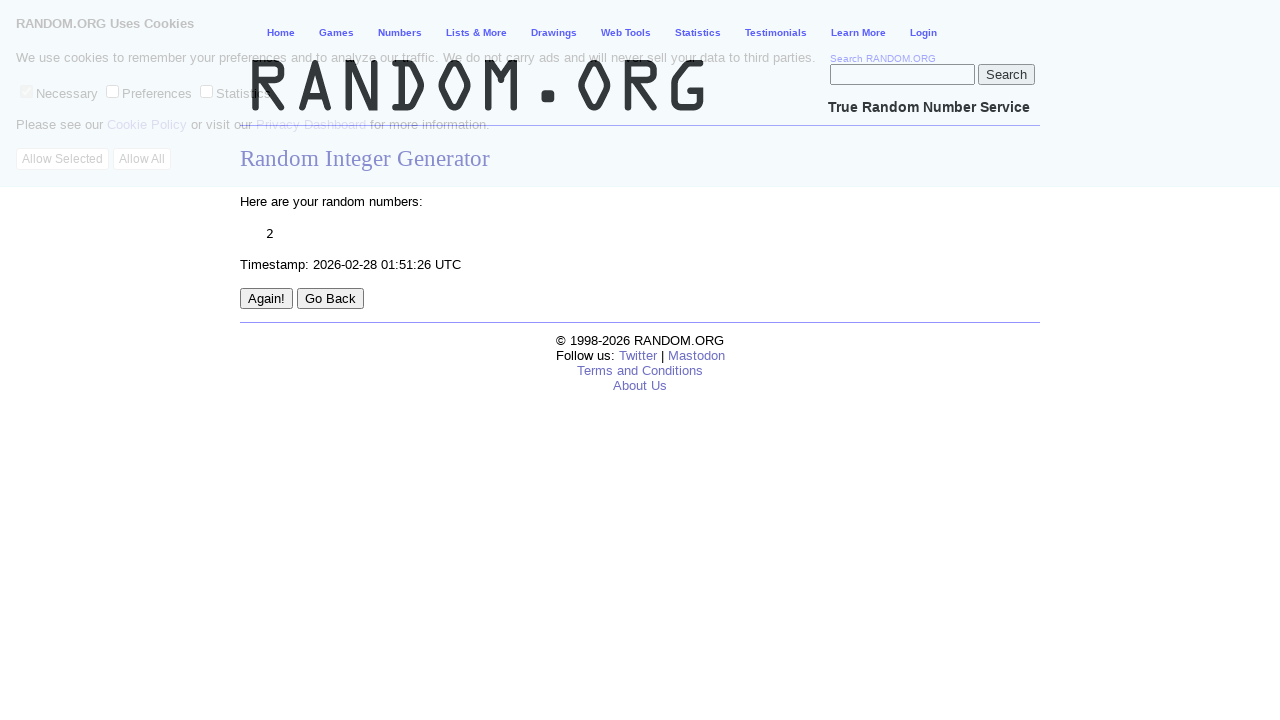

Clicked submit button (1st time) at (266, 299) on form > input[type='submit']
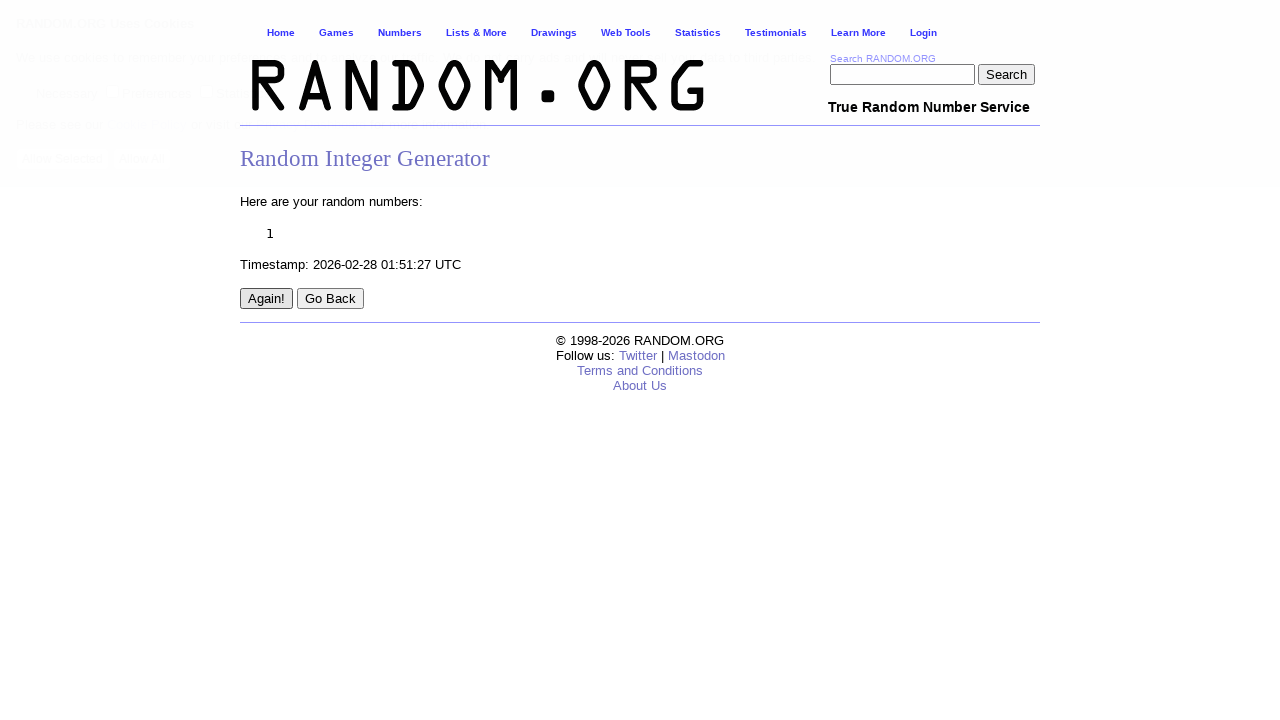

Page loaded after 1st submit
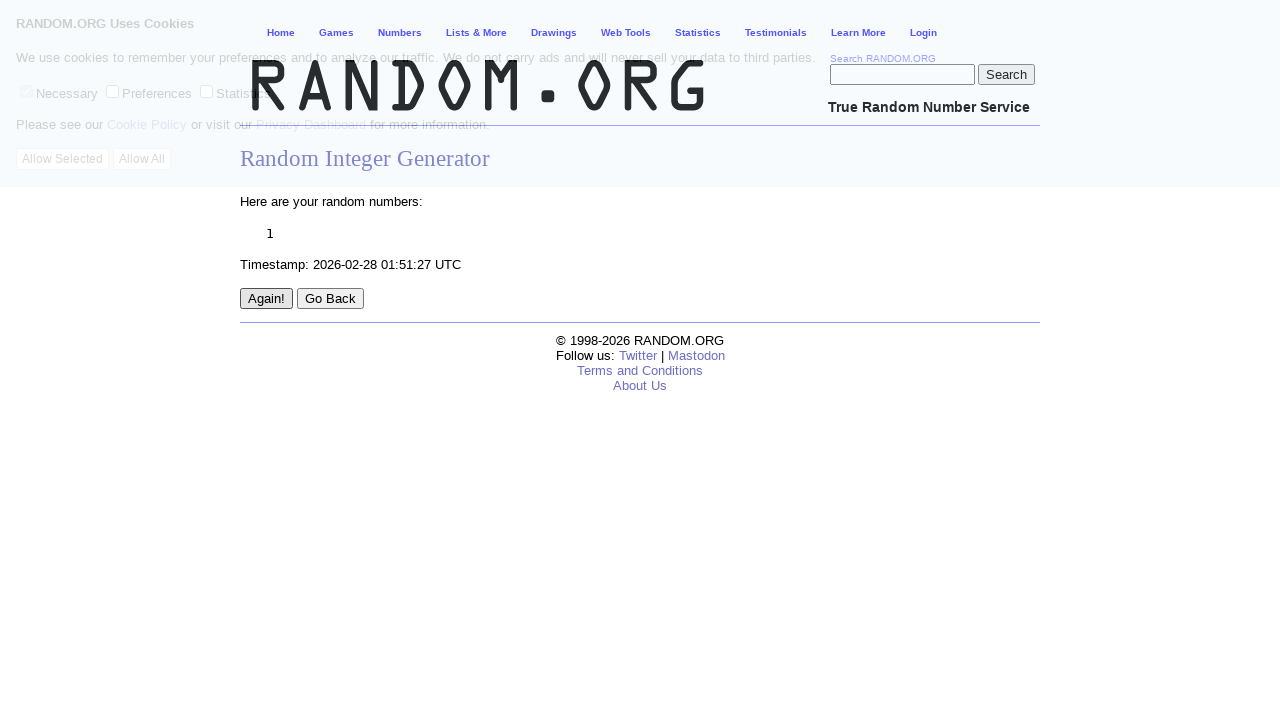

Clicked submit button (2nd time) at (266, 299) on form > input[type='submit']
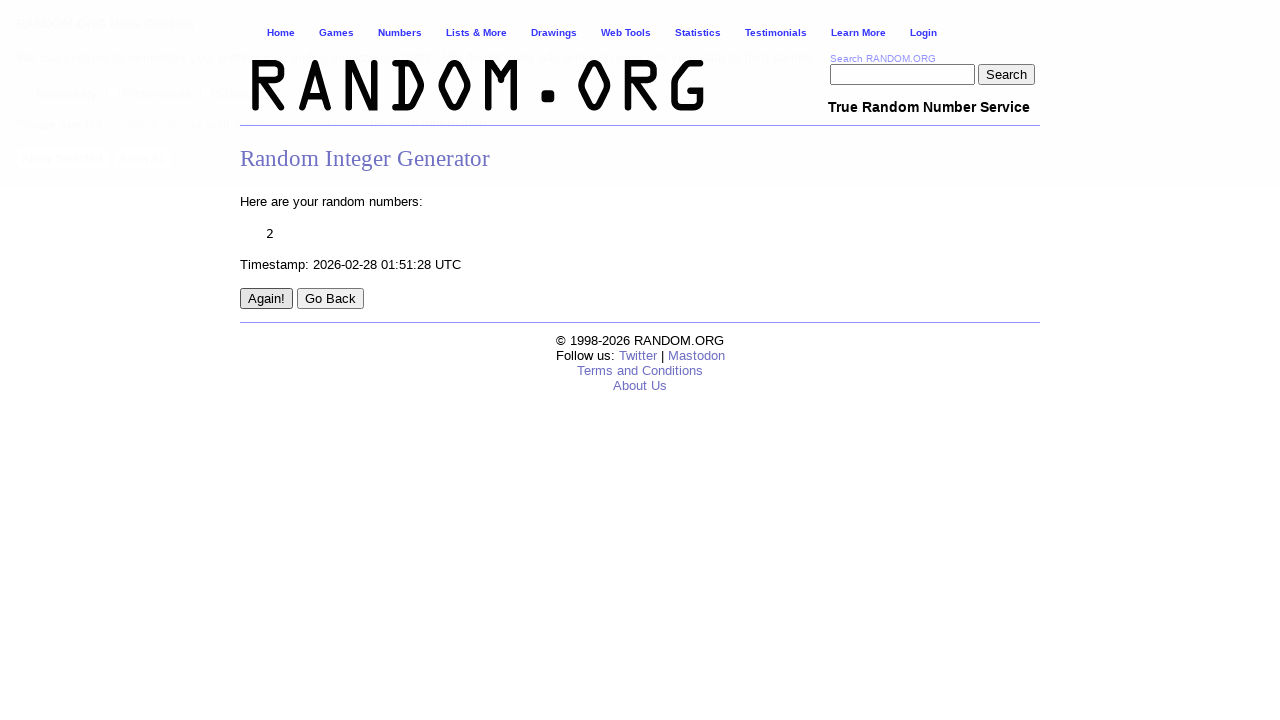

Page loaded after 2nd submit
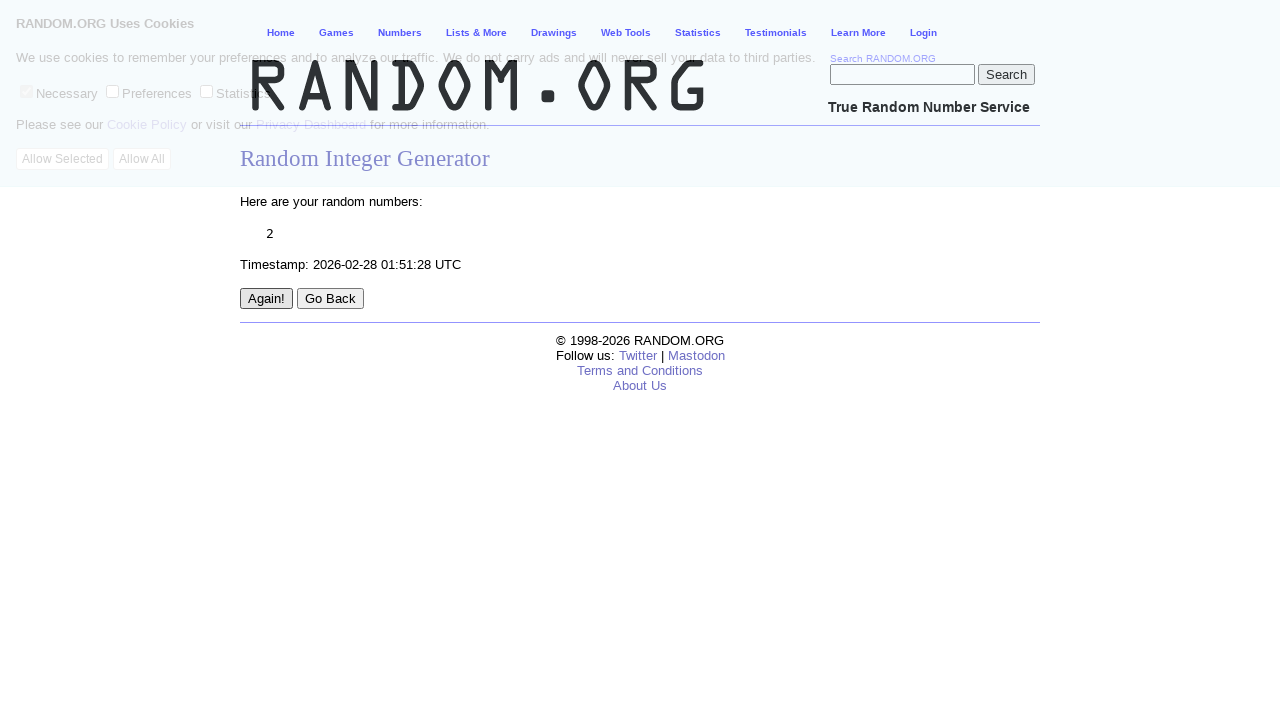

Clicked submit button (3rd time) at (266, 299) on form > input[type='submit']
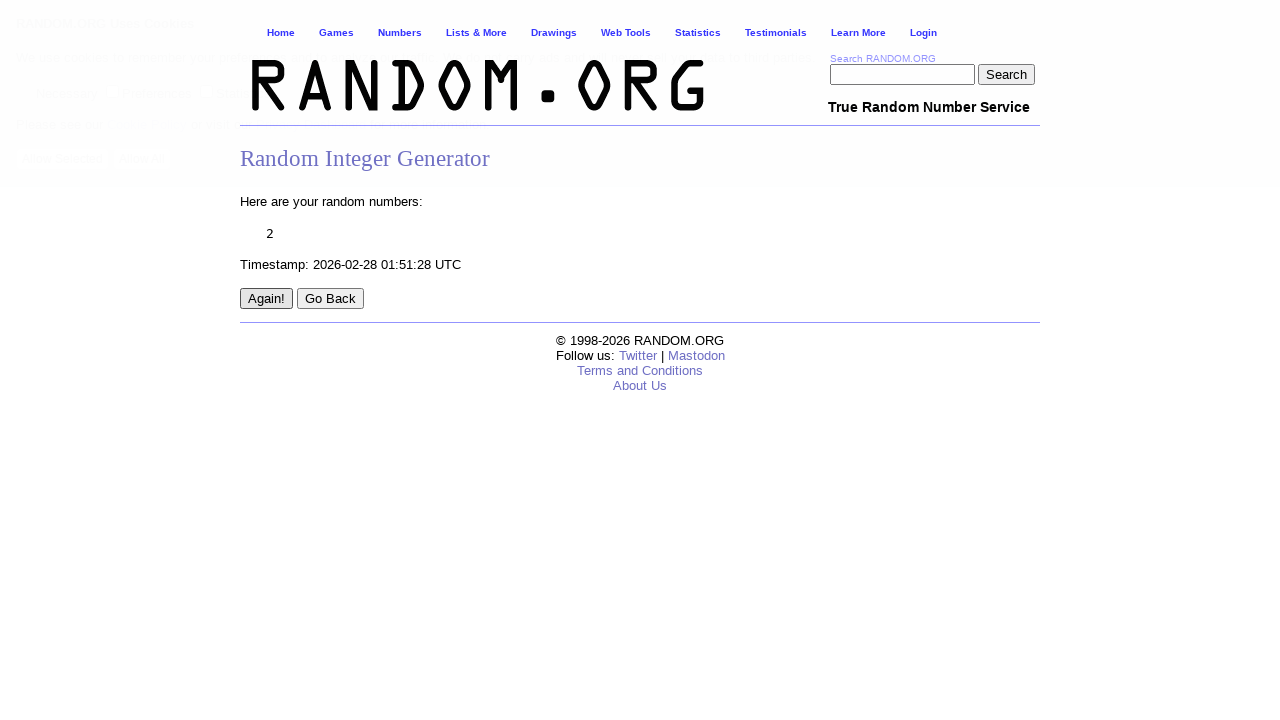

Page loaded after 3rd submit
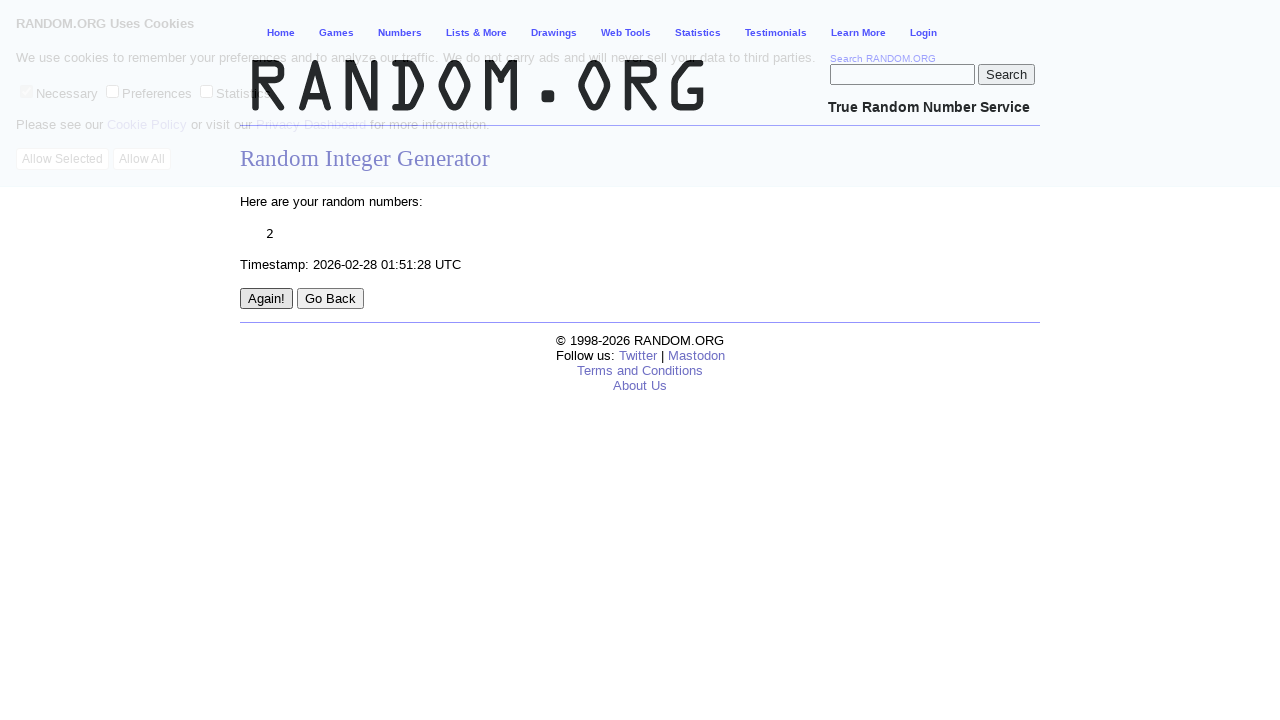

Clicked submit button (4th time) at (266, 299) on form > input[type='submit']
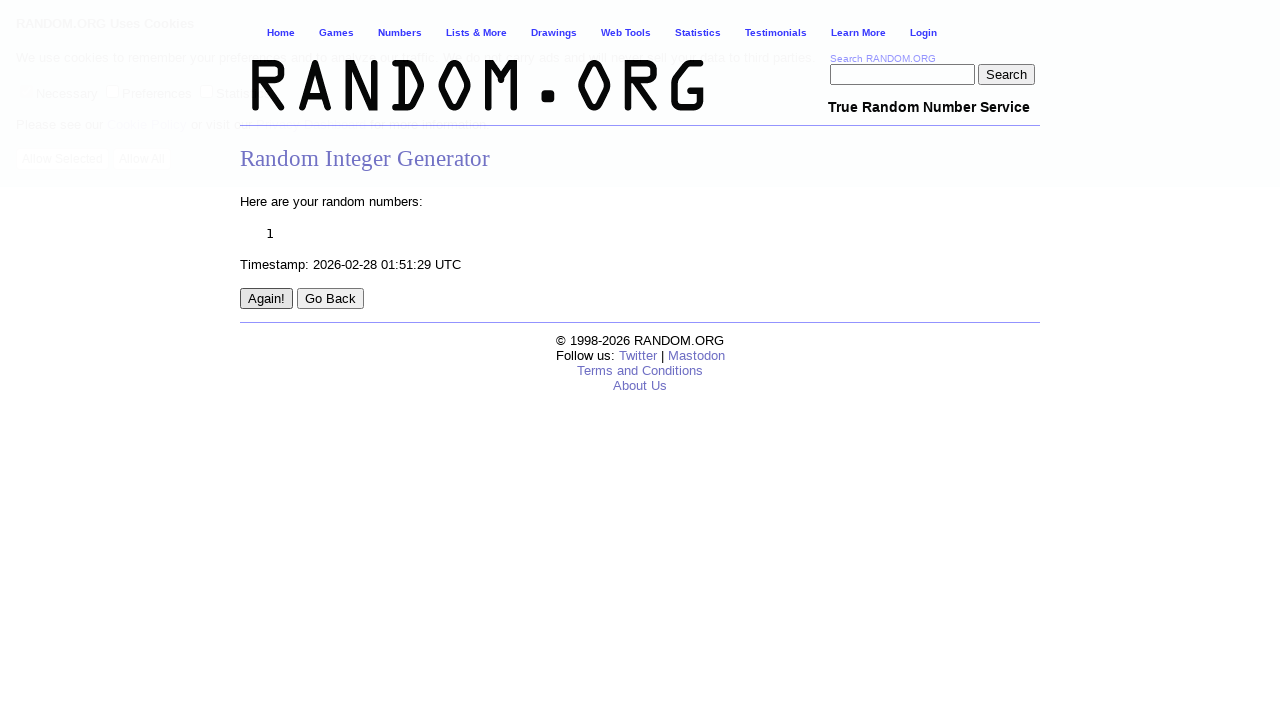

Page loaded after 4th submit
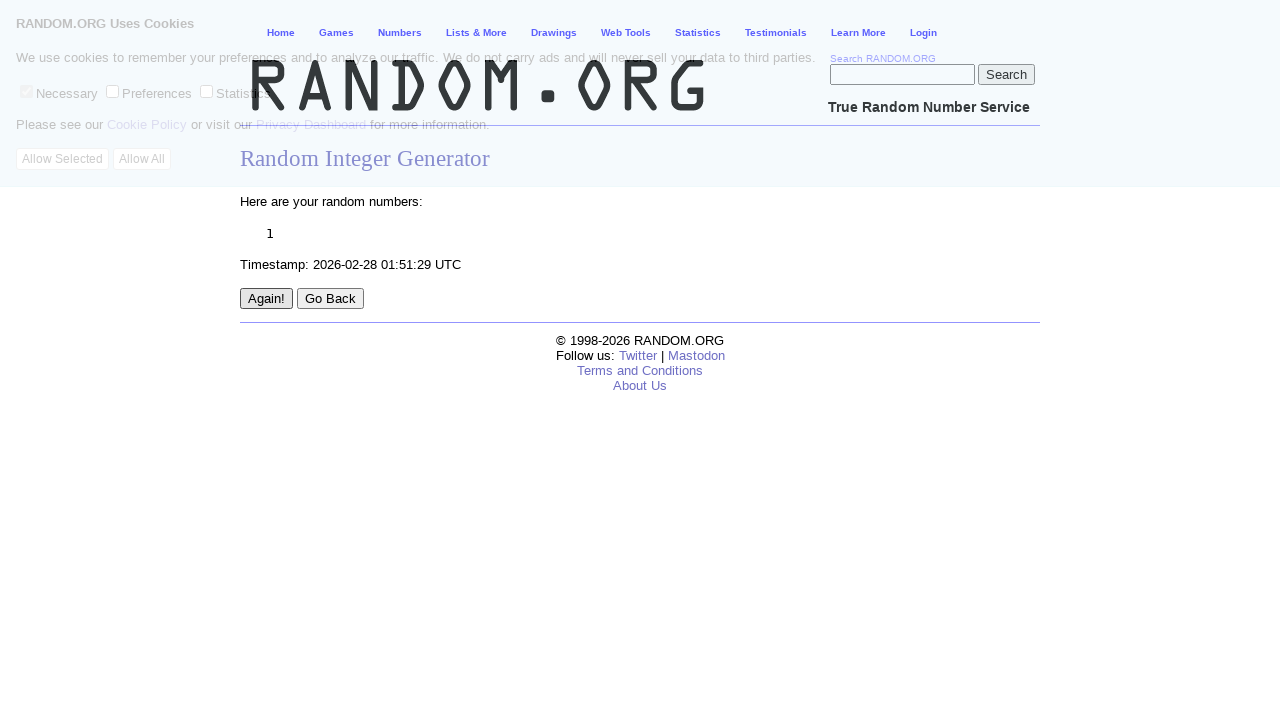

Clicked submit button (5th time) at (266, 299) on form > input[type='submit']
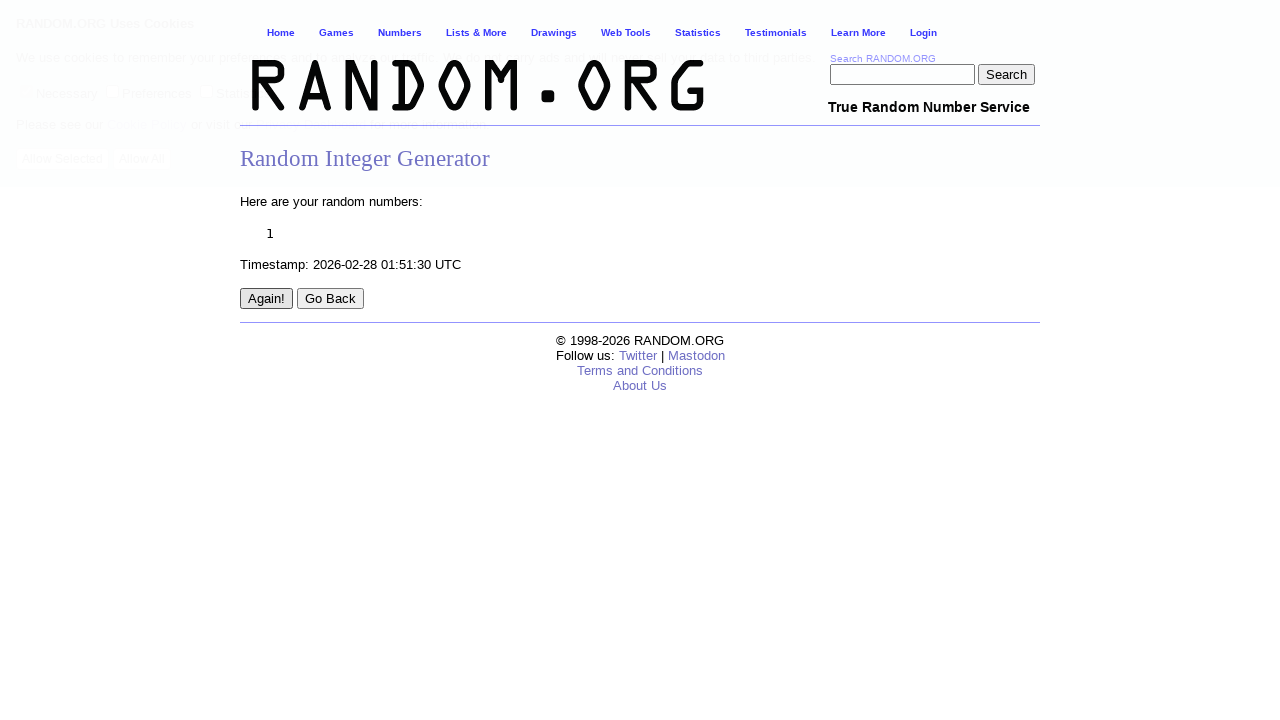

Page loaded after 5th submit
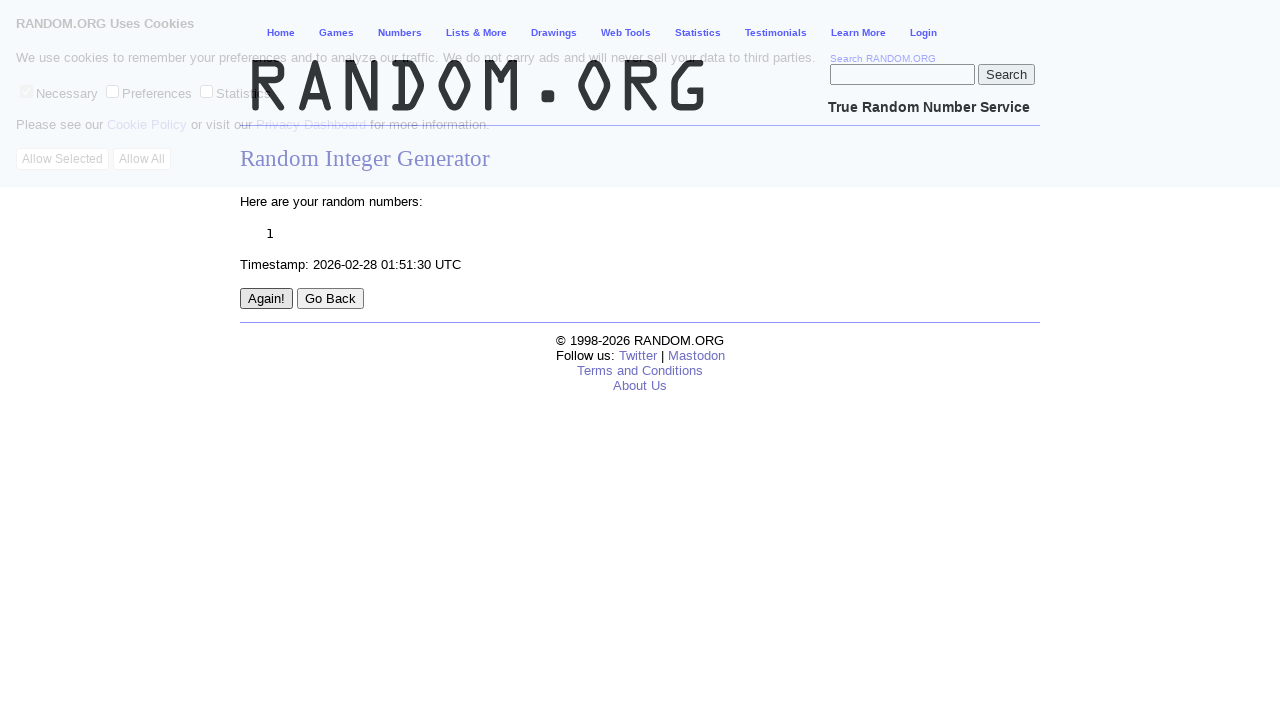

Clicked submit button (6th time) at (266, 299) on form > input[type='submit']
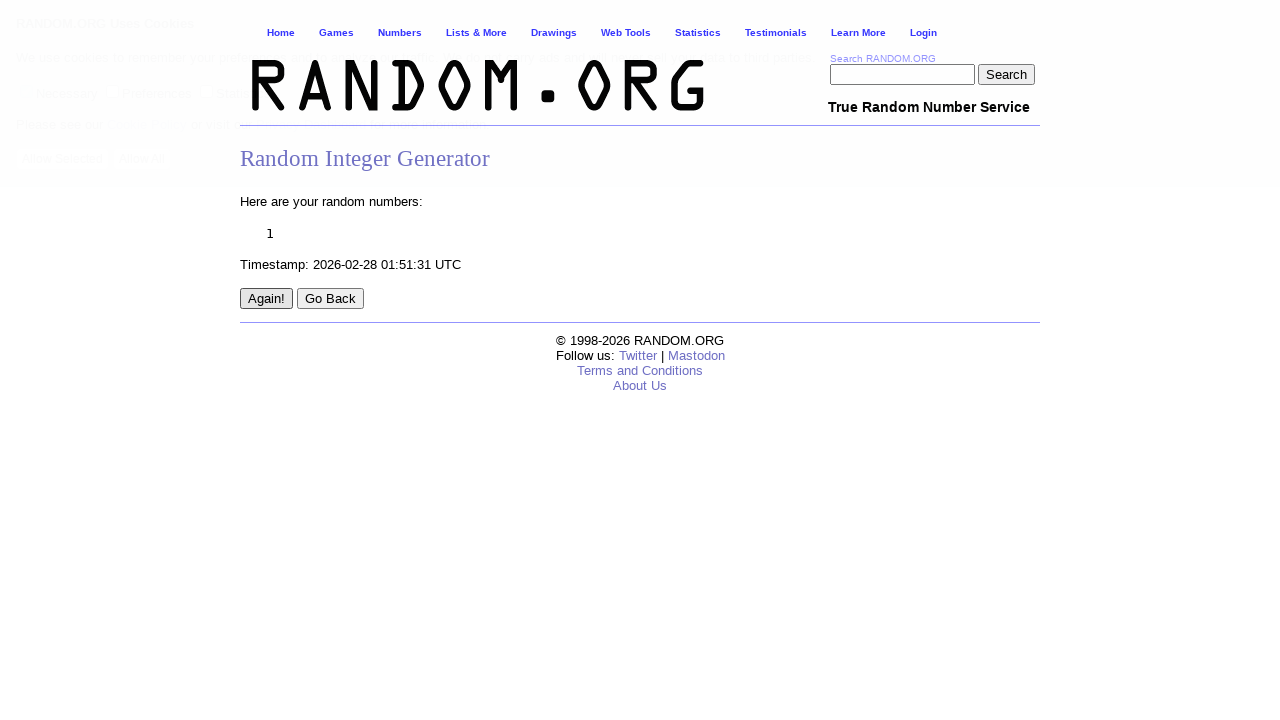

Page loaded after 6th submit
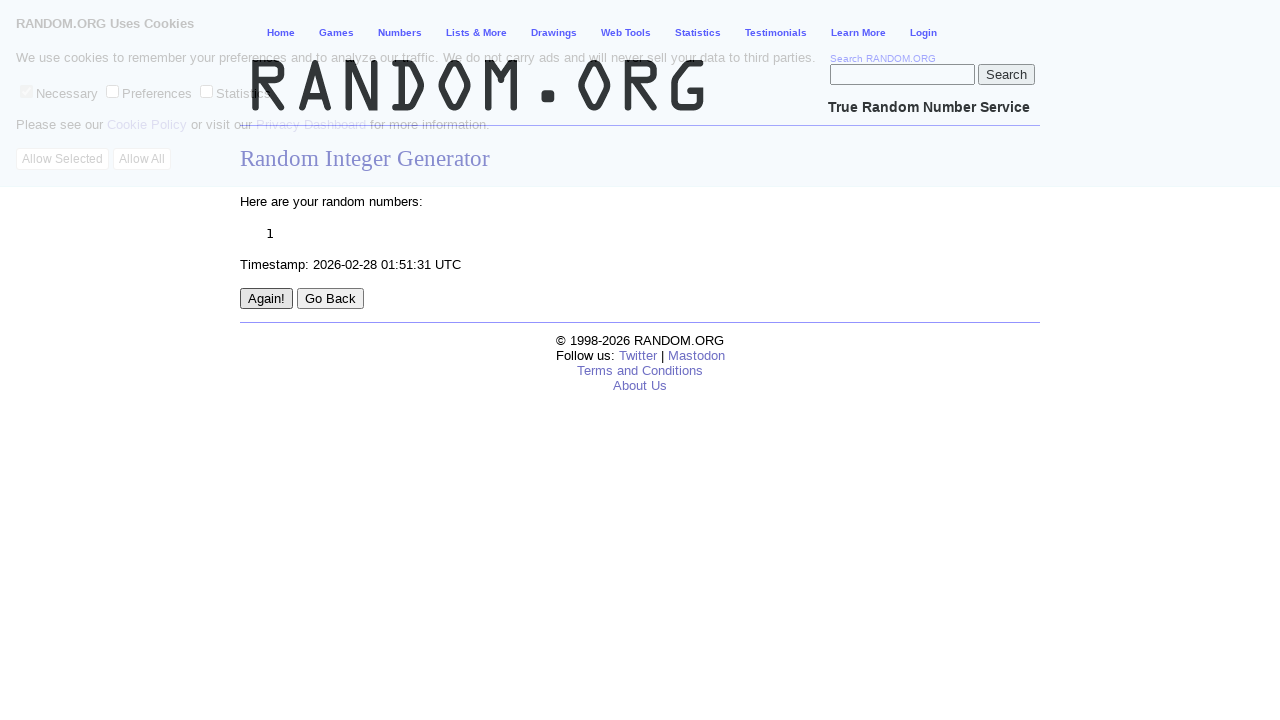

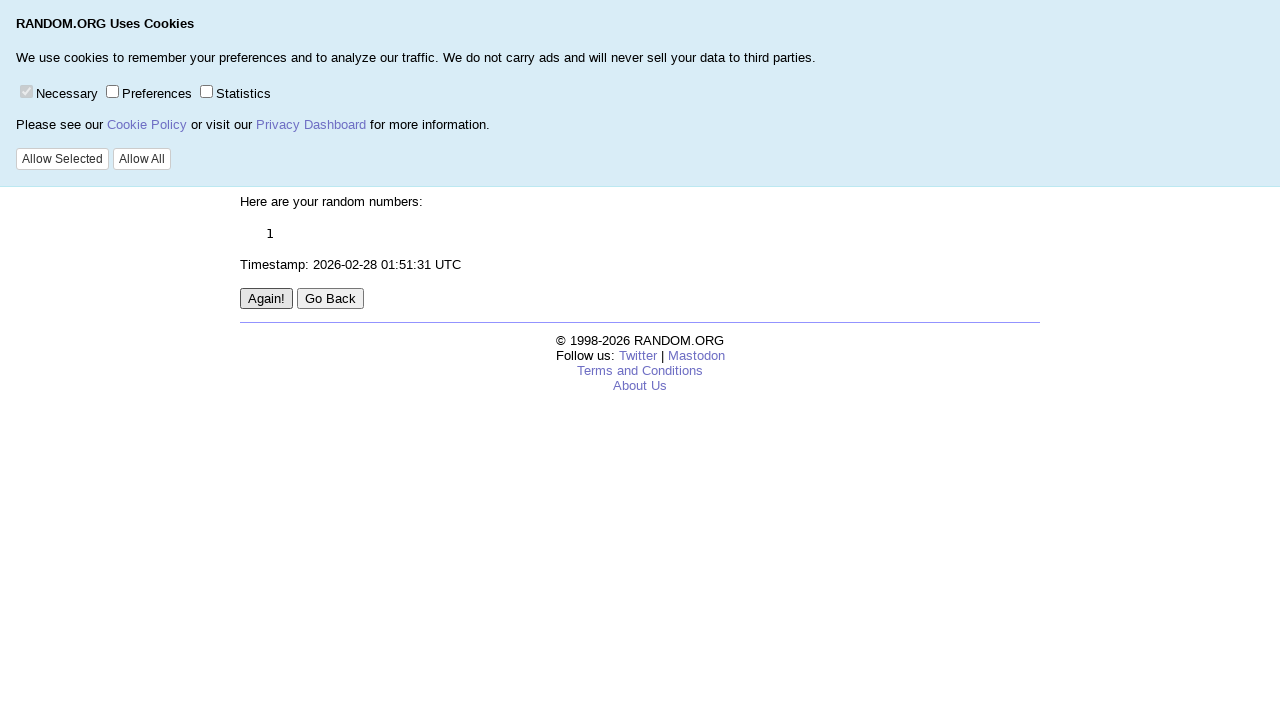